Tests the add/remove elements functionality by clicking "Add Element" button twice to create two delete buttons, then clicking one delete button and verifying only one remains

Starting URL: http://the-internet.herokuapp.com/add_remove_elements/

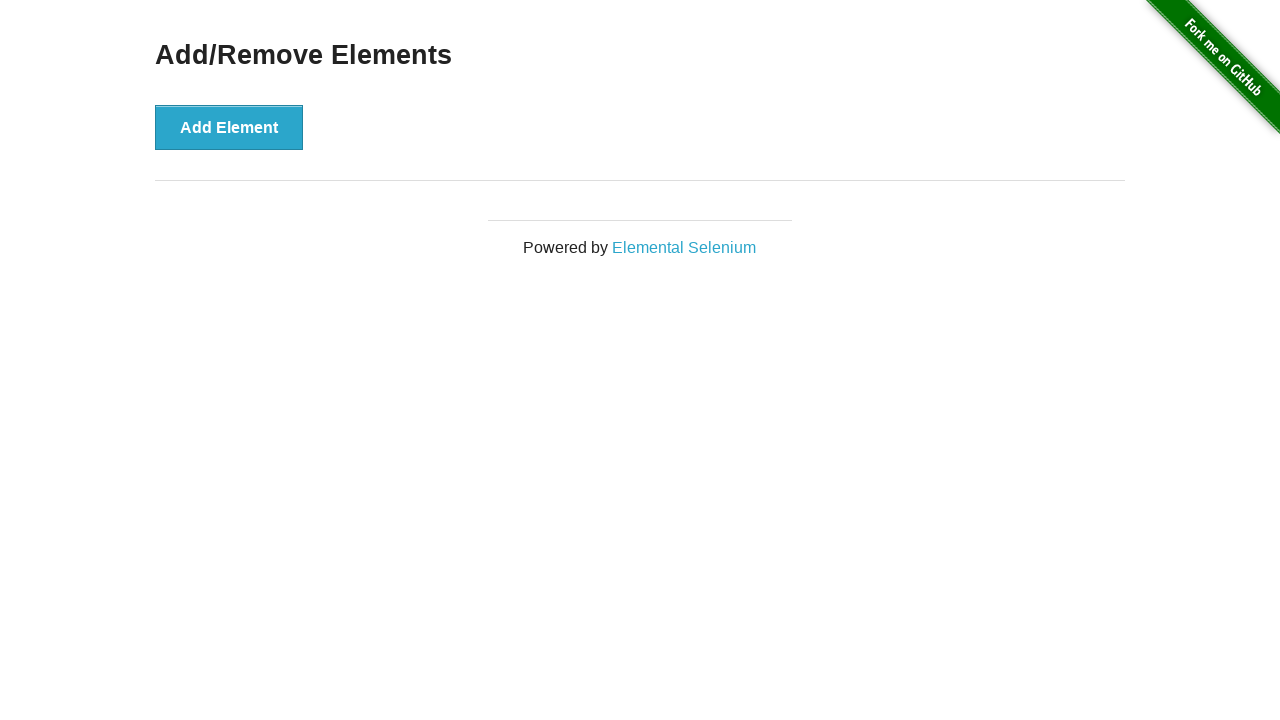

Clicked 'Add Element' button first time at (229, 127) on xpath=//button[text()='Add Element']
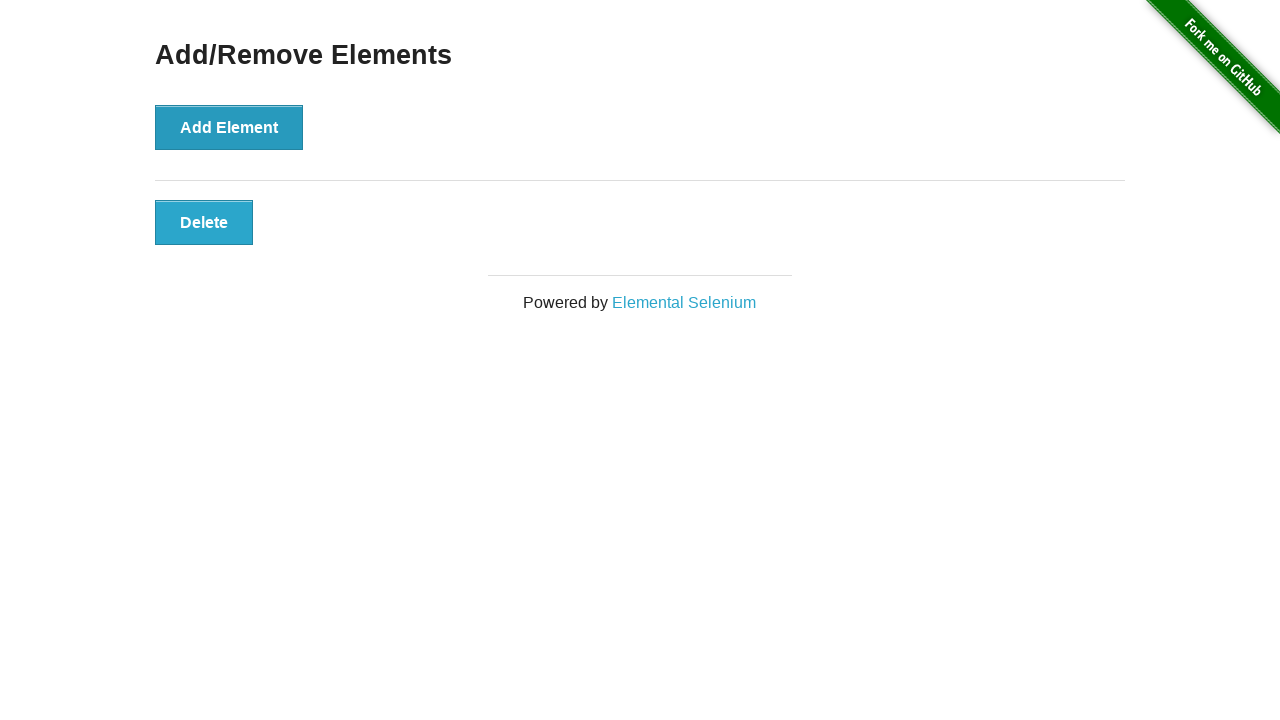

Clicked 'Add Element' button second time at (229, 127) on xpath=//button[text()='Add Element']
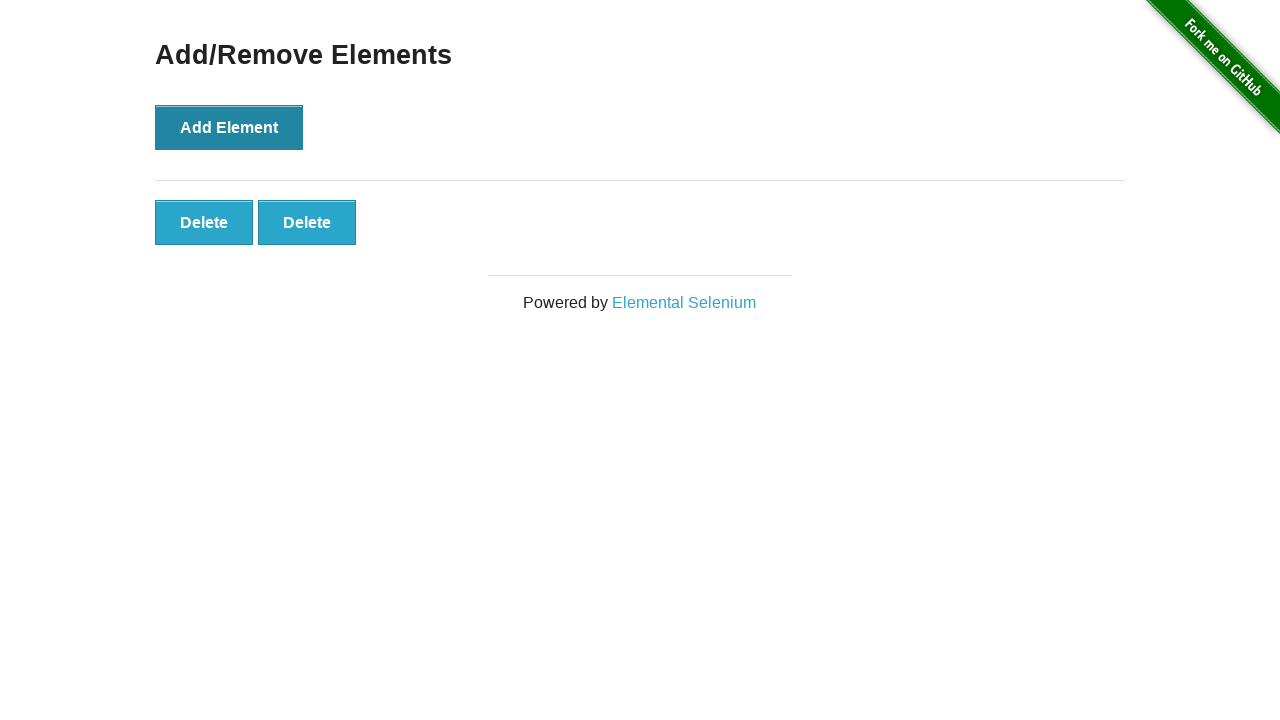

Clicked one 'Delete' button to remove an element at (204, 222) on xpath=//button[text()='Delete']
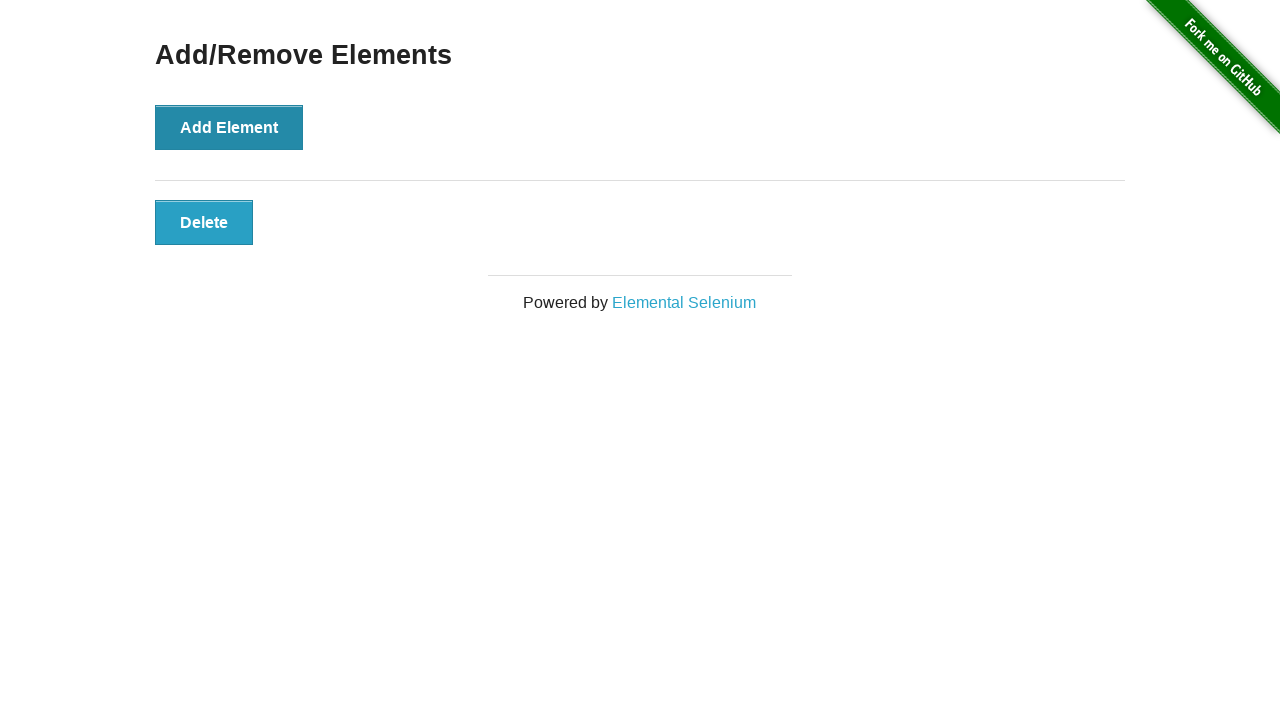

Waited for 'Delete' button to be visible
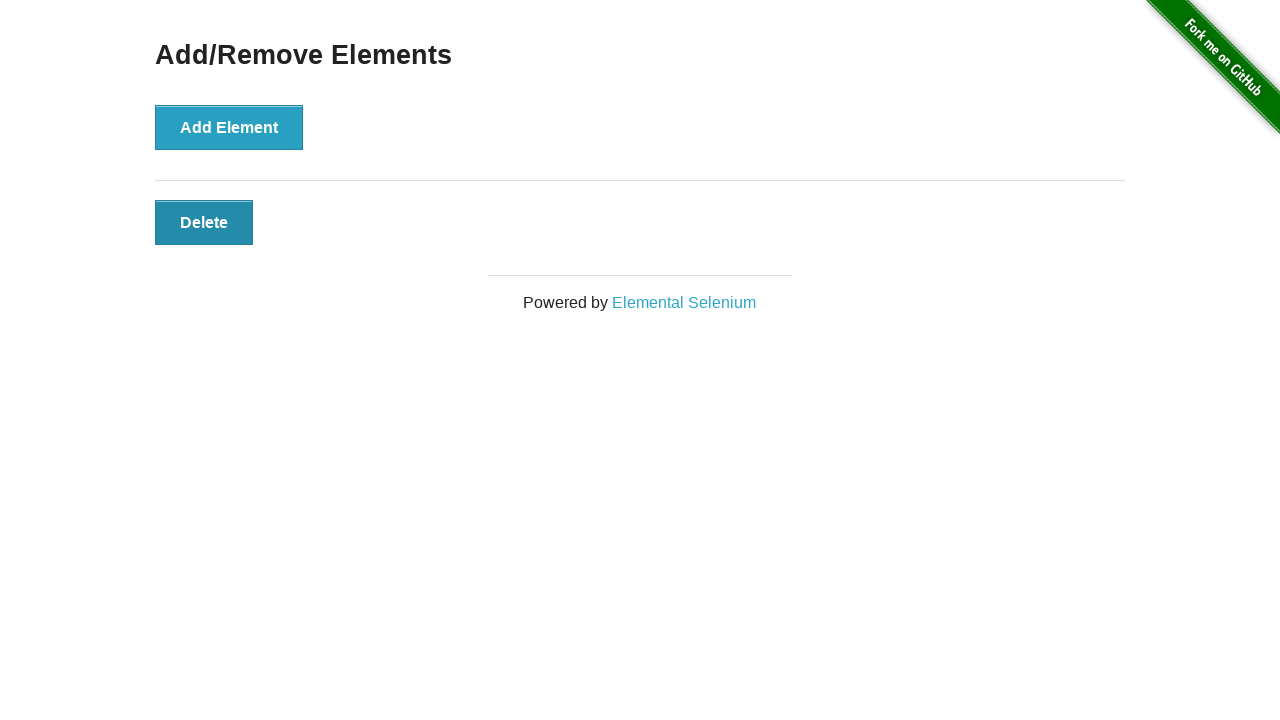

Located all 'Delete' buttons
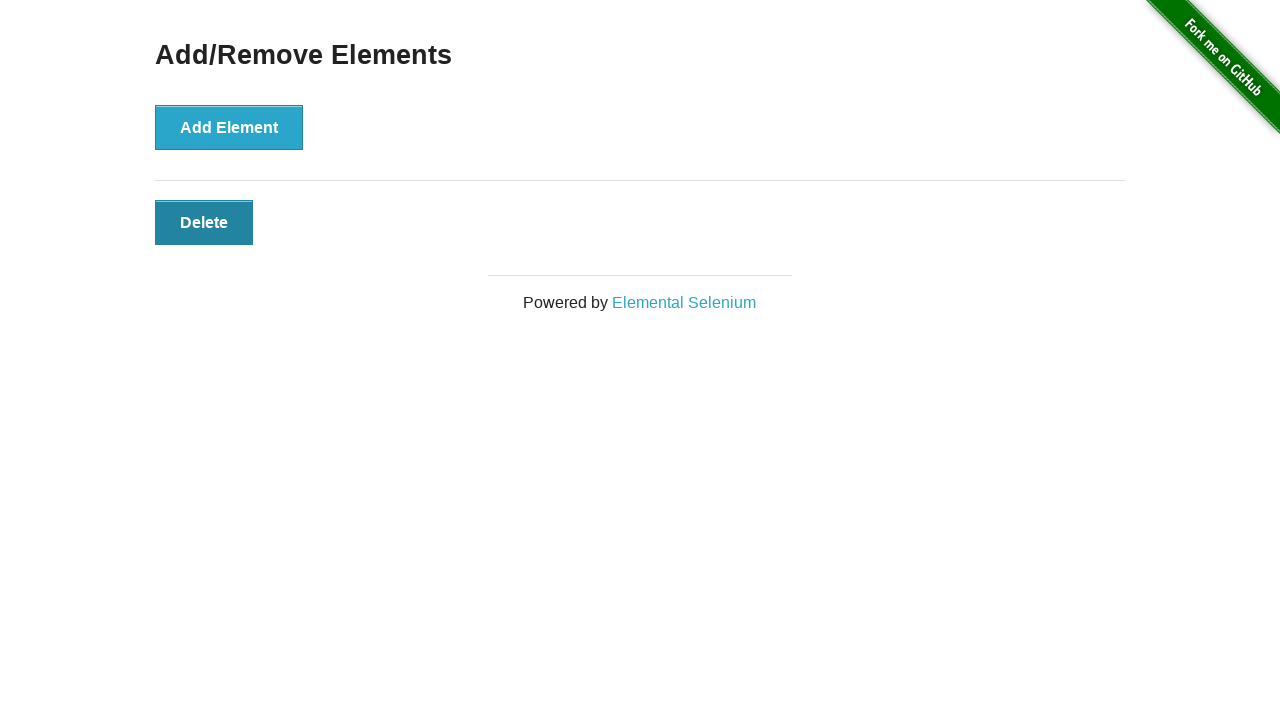

Verified that exactly one 'Delete' button remains
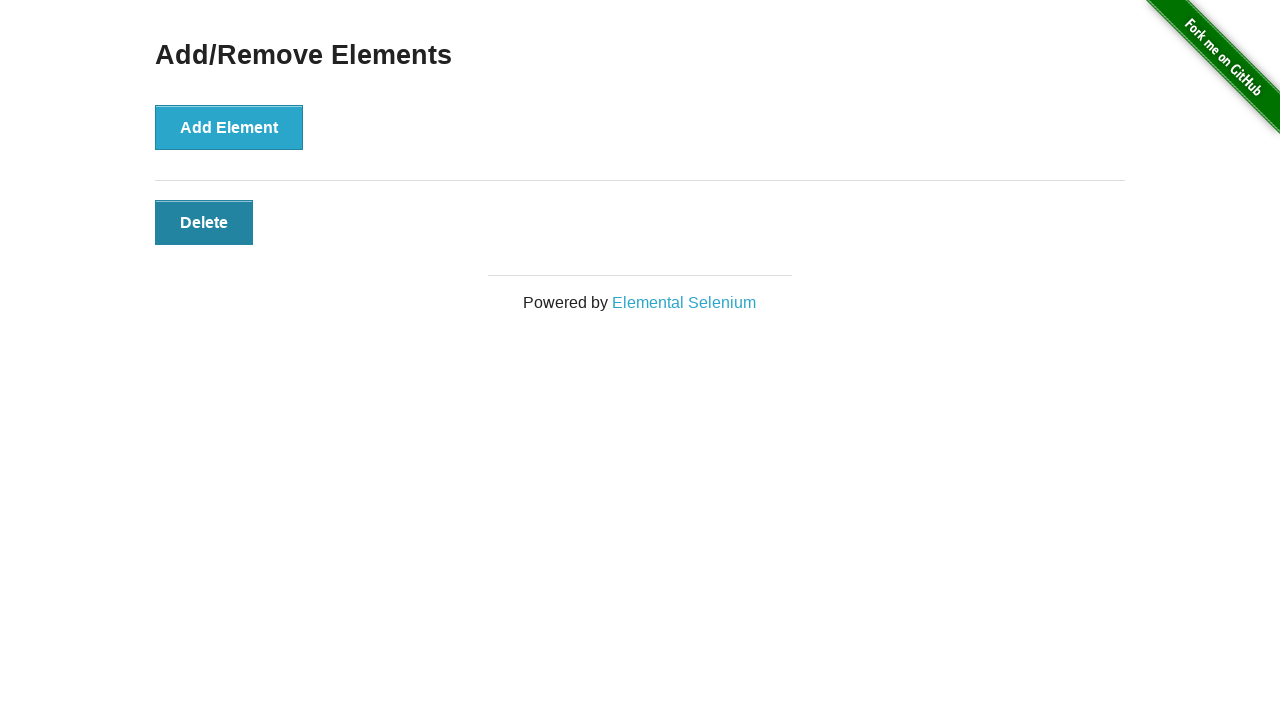

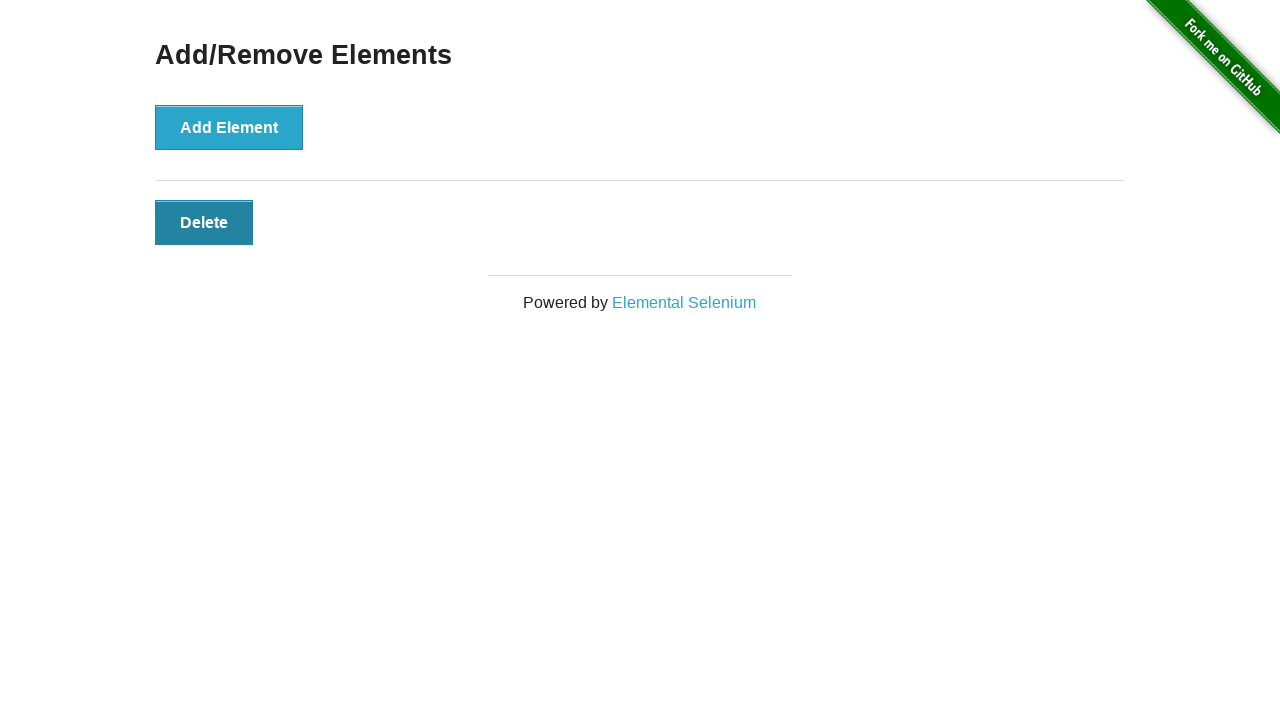